Tests browser window/tab switching functionality by clicking a button that opens a new tab, iterating through all window handles, and switching back to the original window.

Starting URL: https://formy-project.herokuapp.com/switch-window

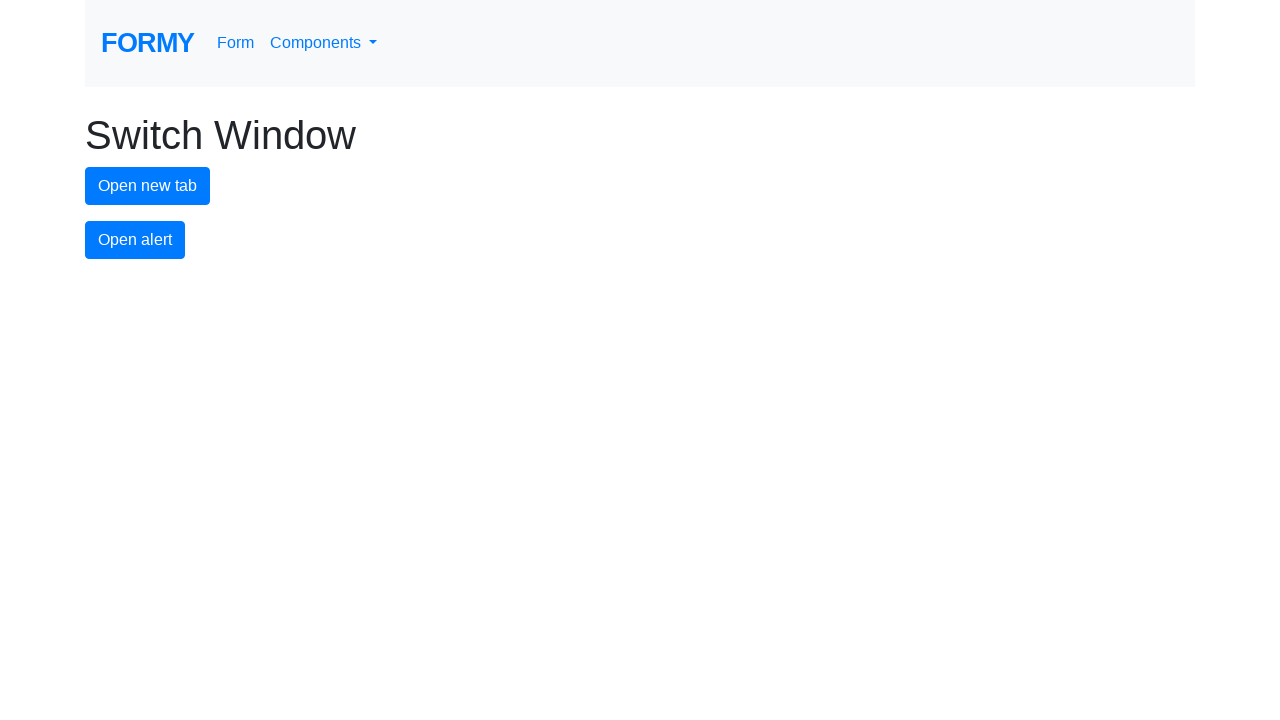

Stored reference to original page
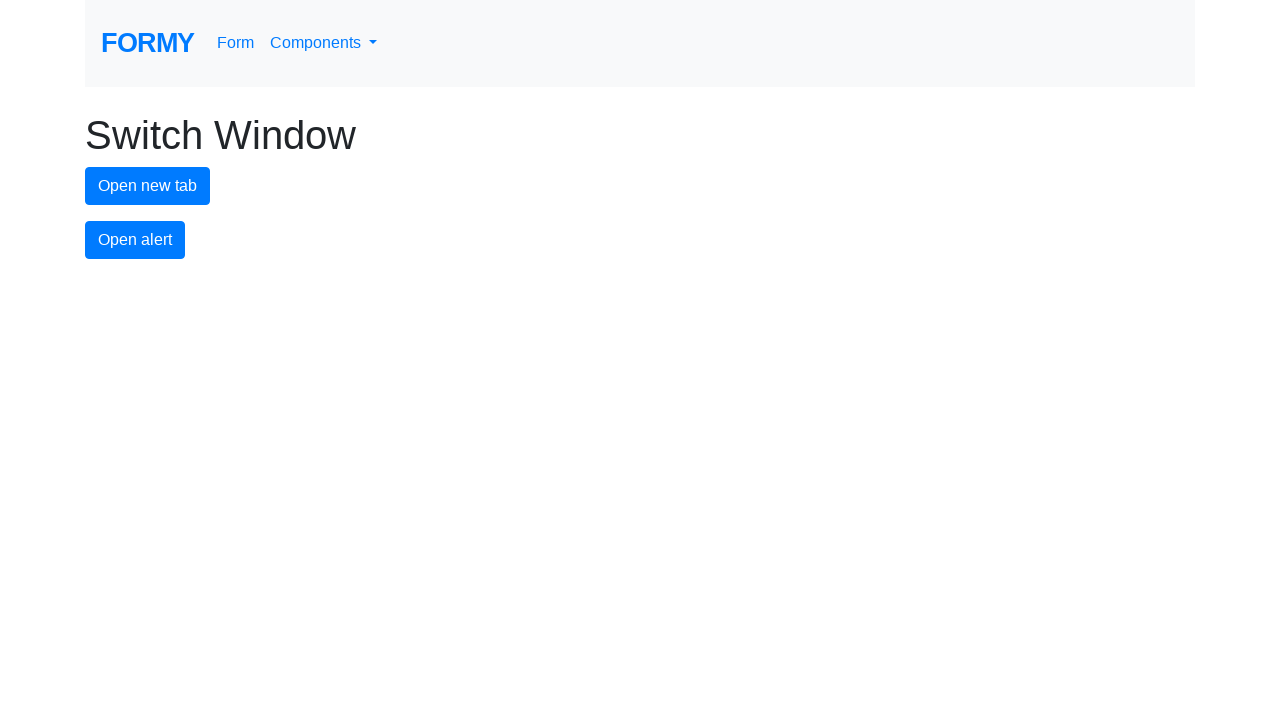

Clicked new tab button at (148, 186) on #new-tab-button
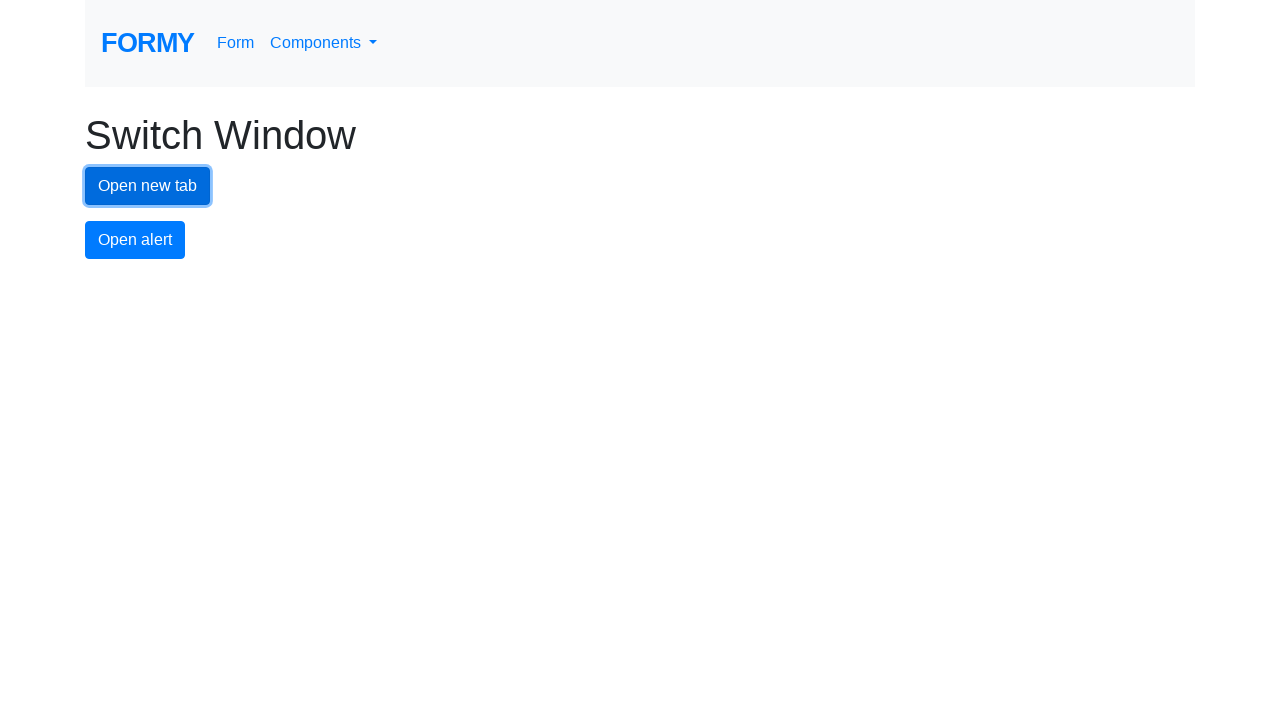

New tab opened and captured at (148, 186) on #new-tab-button
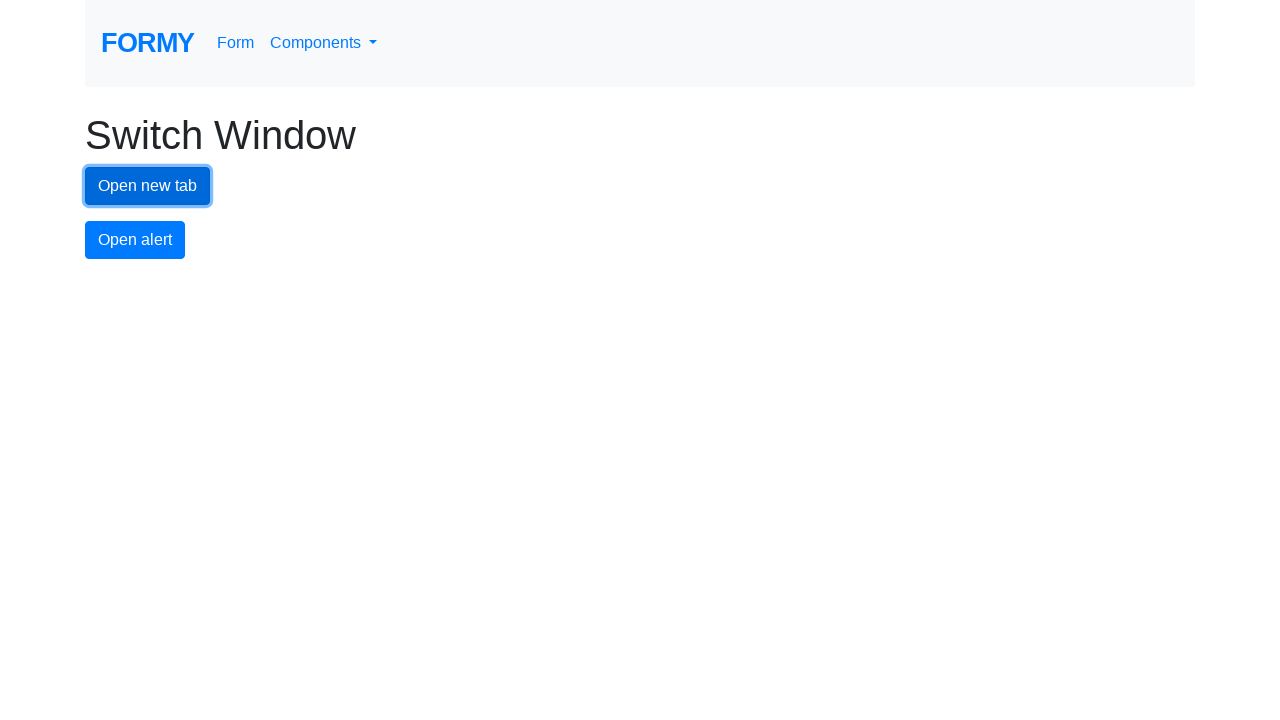

Extracted new page object from context
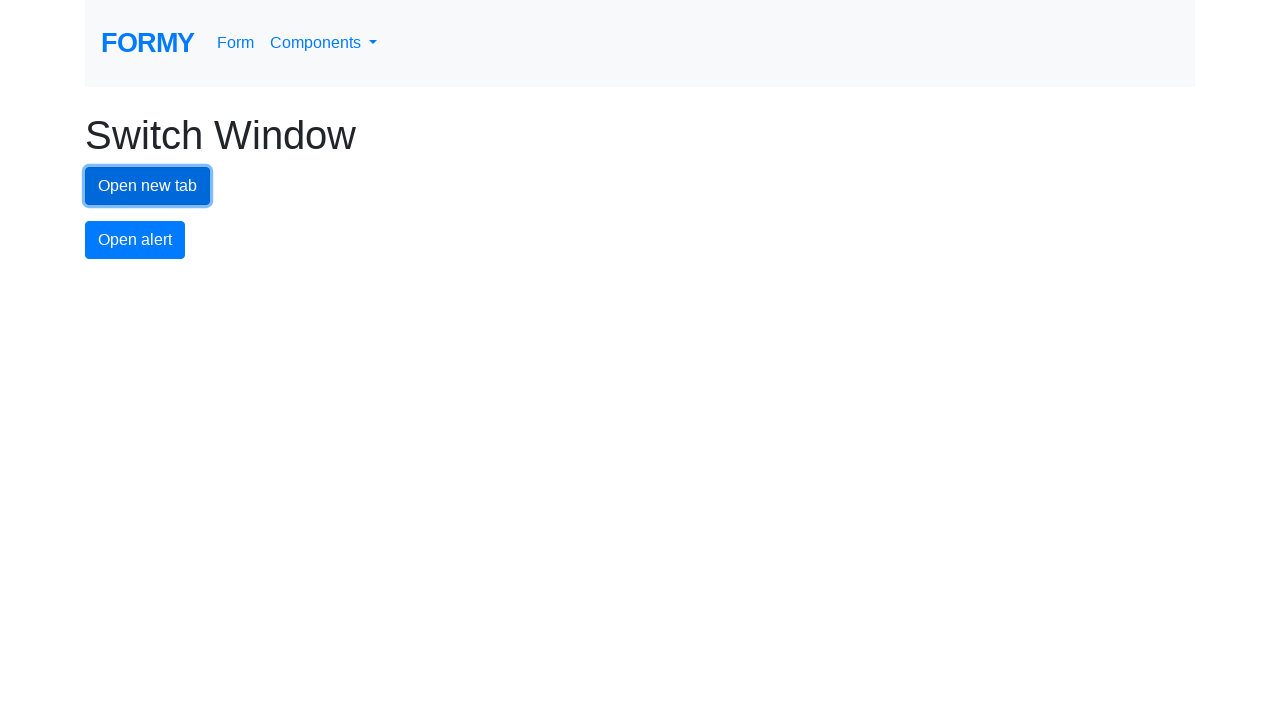

New page finished loading
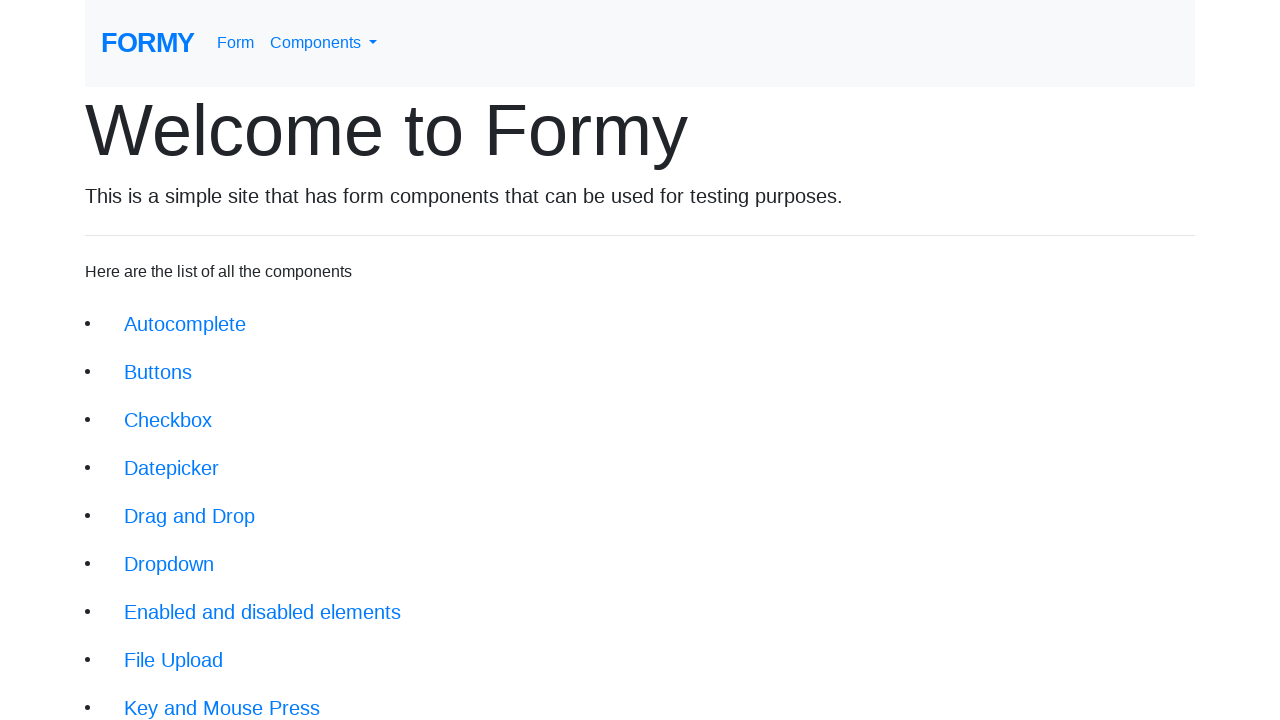

Switched back to original page by bringing it to front
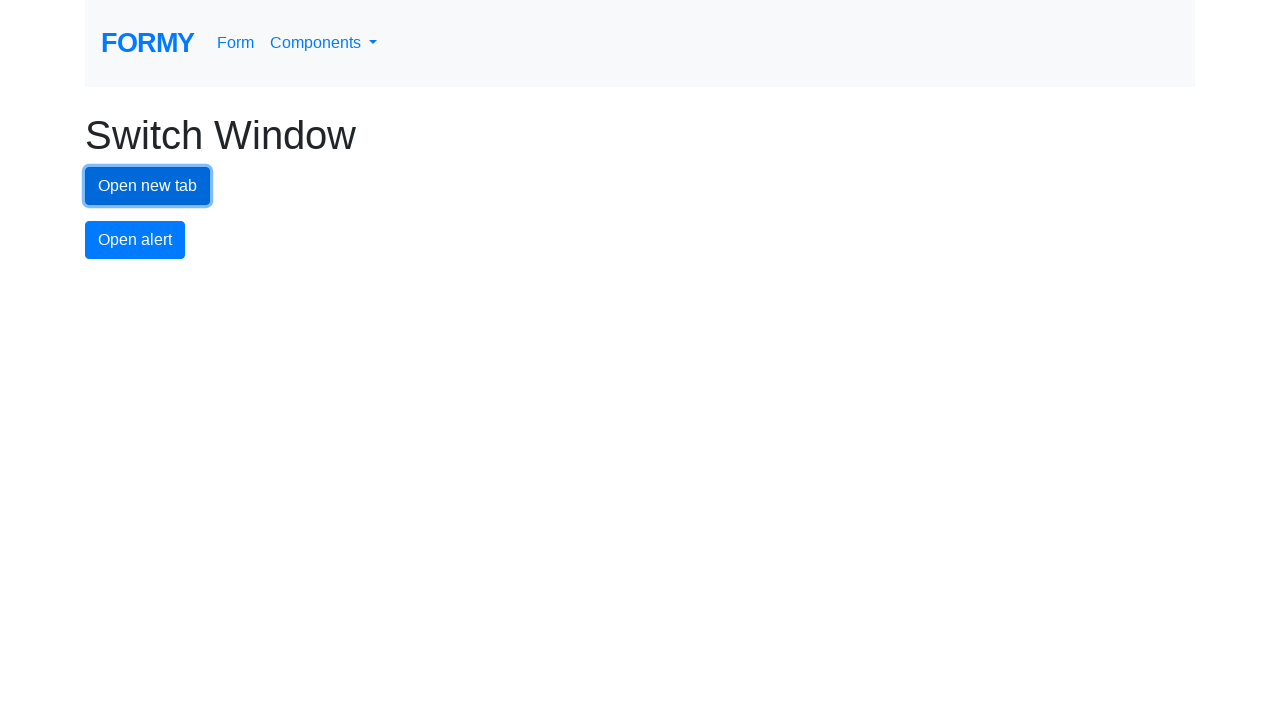

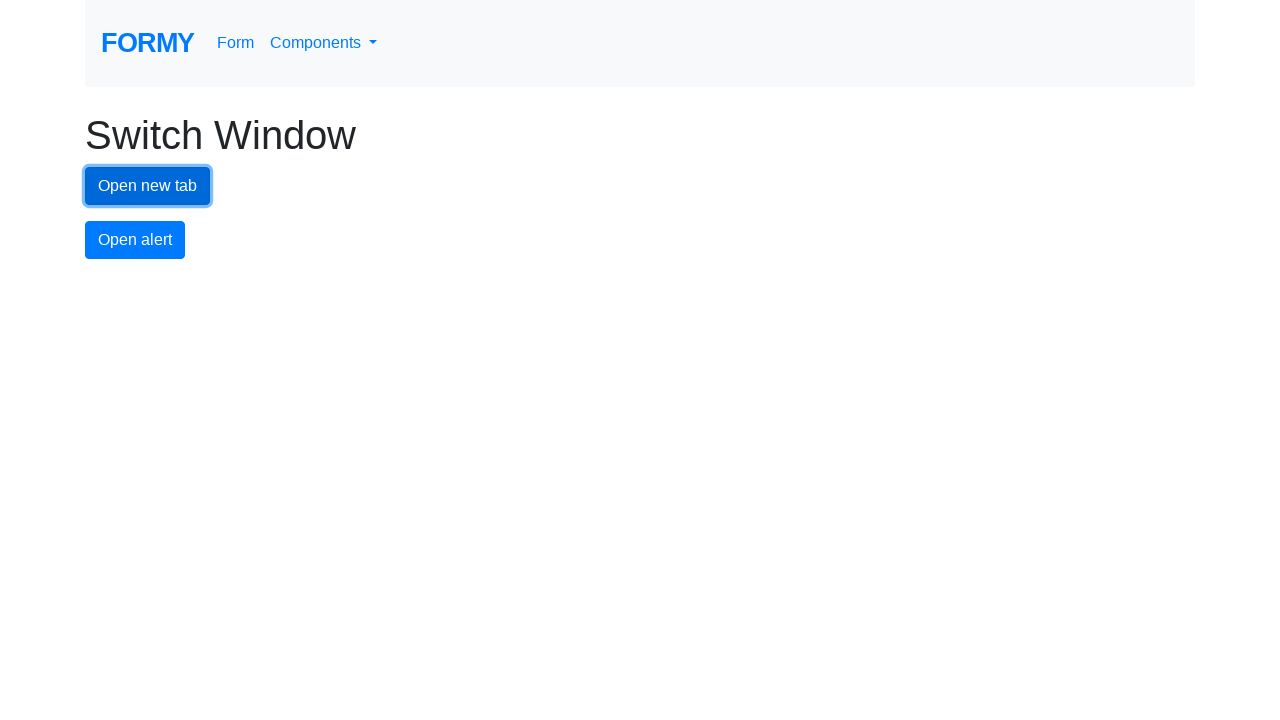